Tests navigation on 58.com by clicking the rental housing link and switching to the newly opened window/tab

Starting URL: https://sz.58.com/

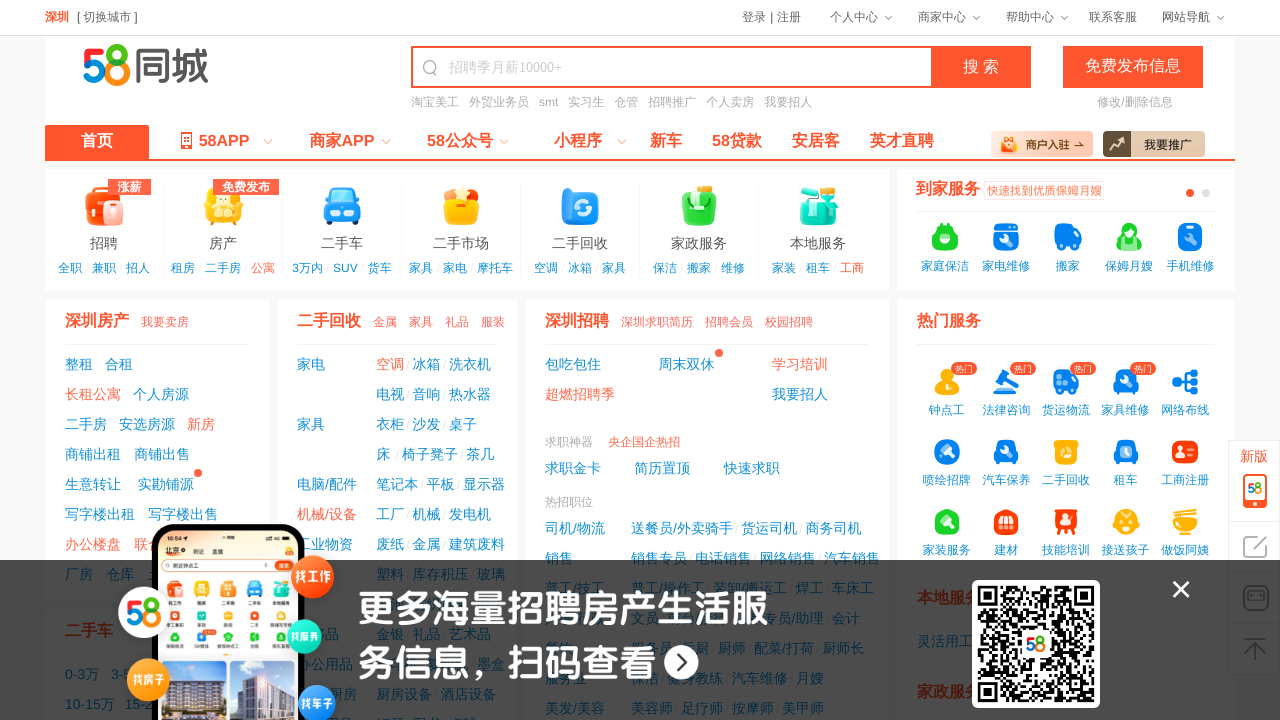

Clicked on the rental housing link at (119, 364) on xpath=/html/body/div[3]/div[1]/div[1]/div/div[1]/div[1]/span[3]/a
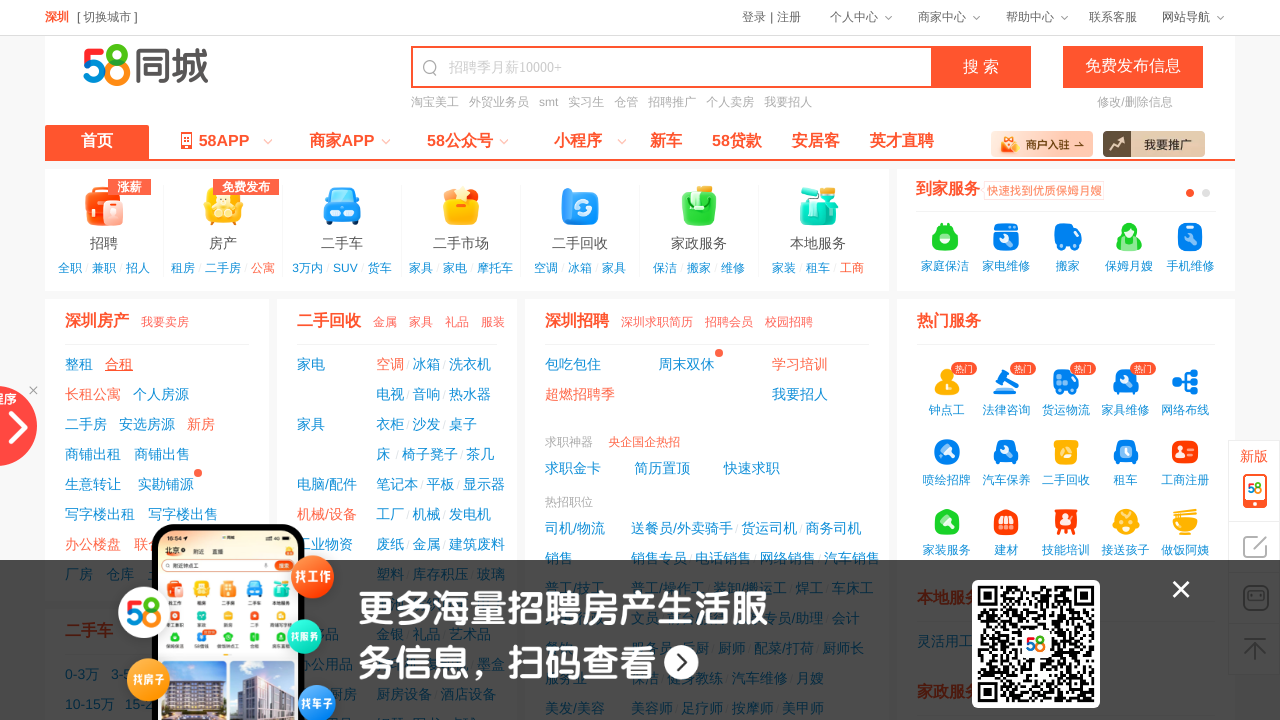

New page/tab opened and switched to new context
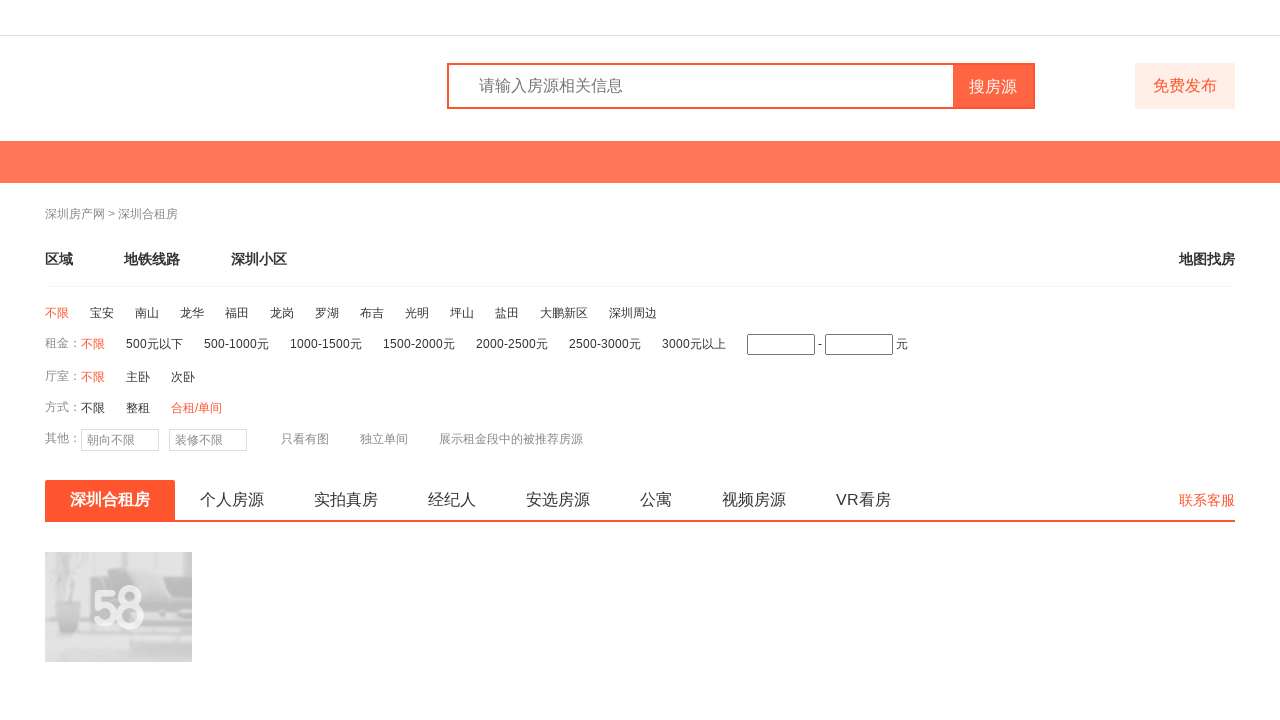

New page finished loading
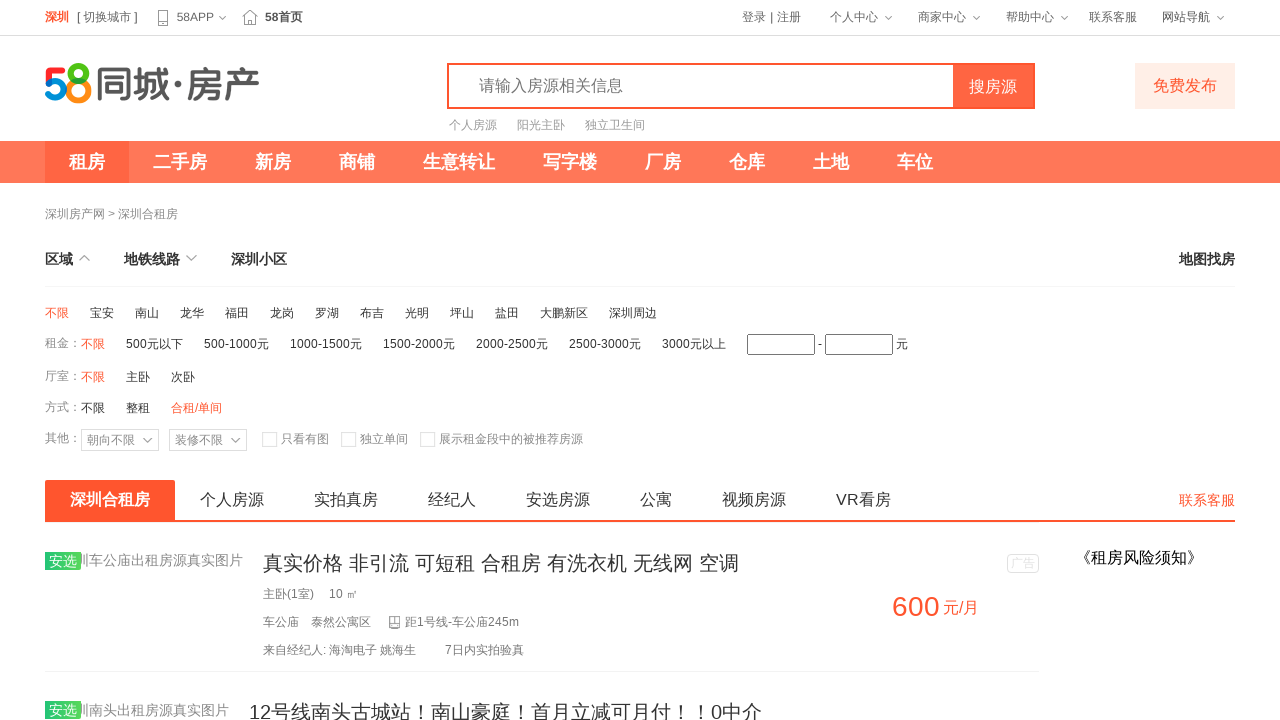

Rental listings loaded on the new page
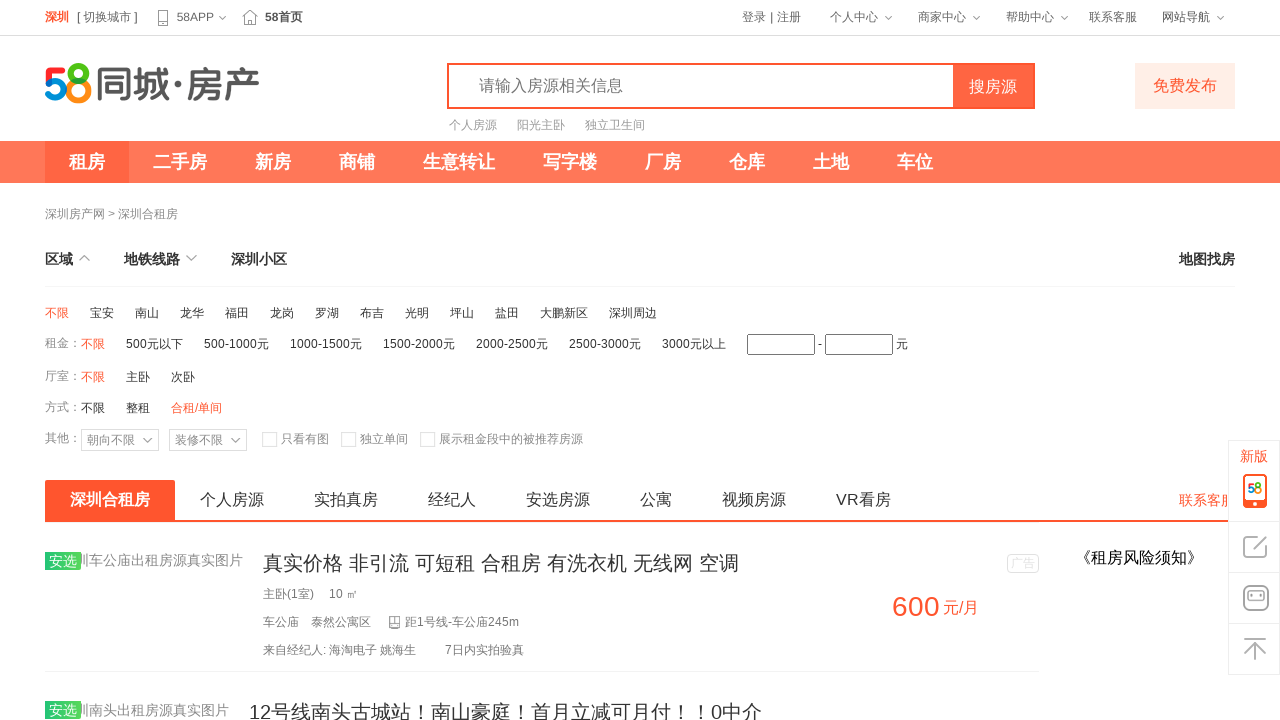

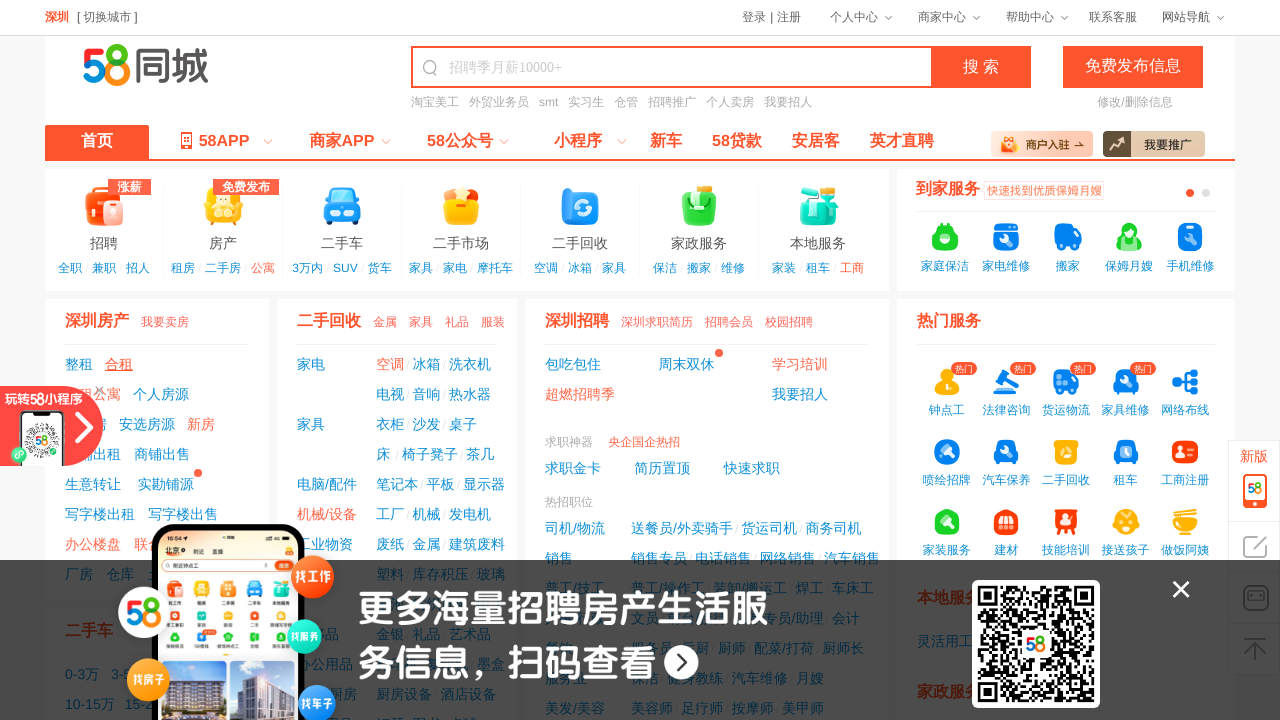